Tests email validation by entering an invalid email format, clicking submit, and verifying that an error indicator is displayed on the email input field.

Starting URL: https://demoqa.com/text-box

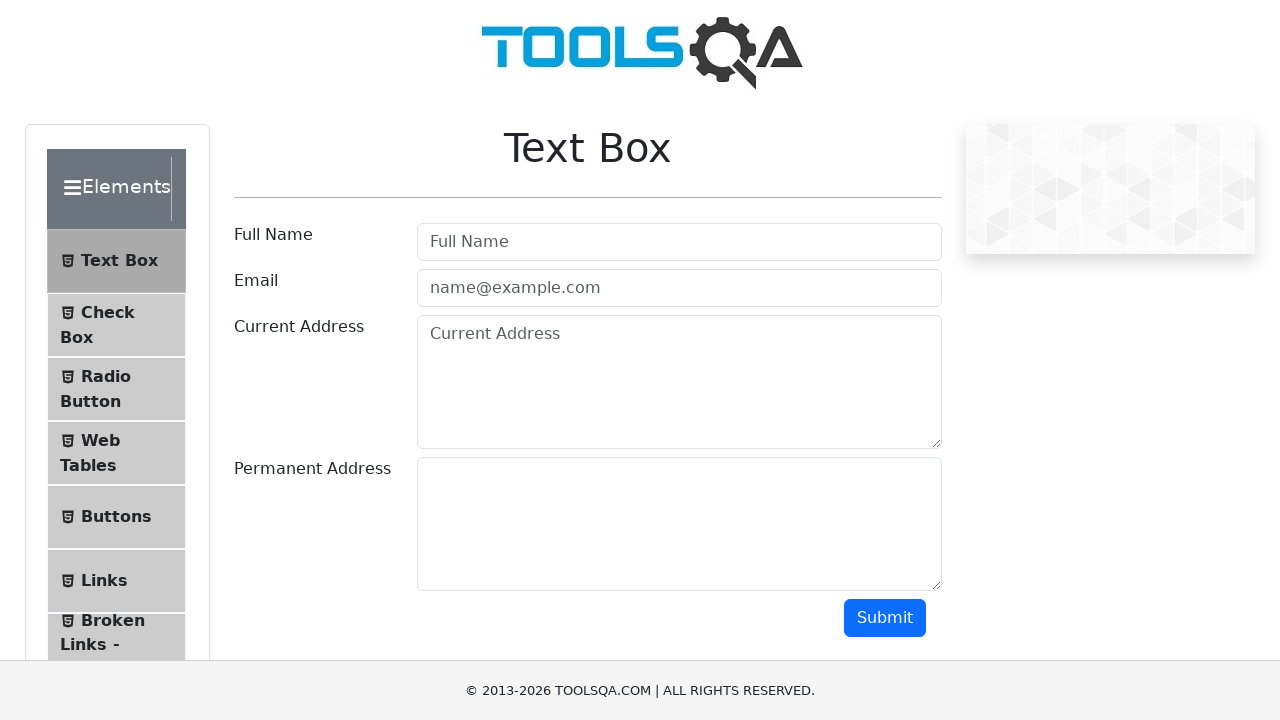

Filled email field with invalid email format 'invalid-email-format' on #userEmail
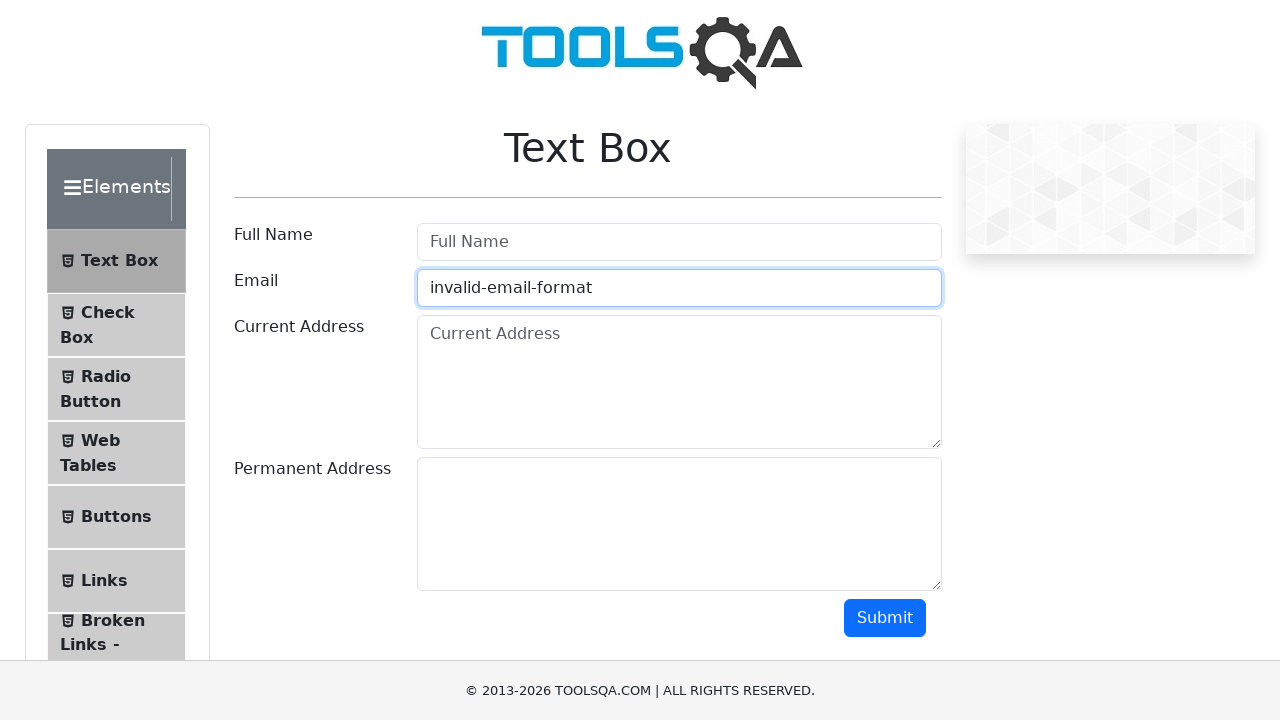

Clicked submit button to submit the form at (885, 618) on #submit
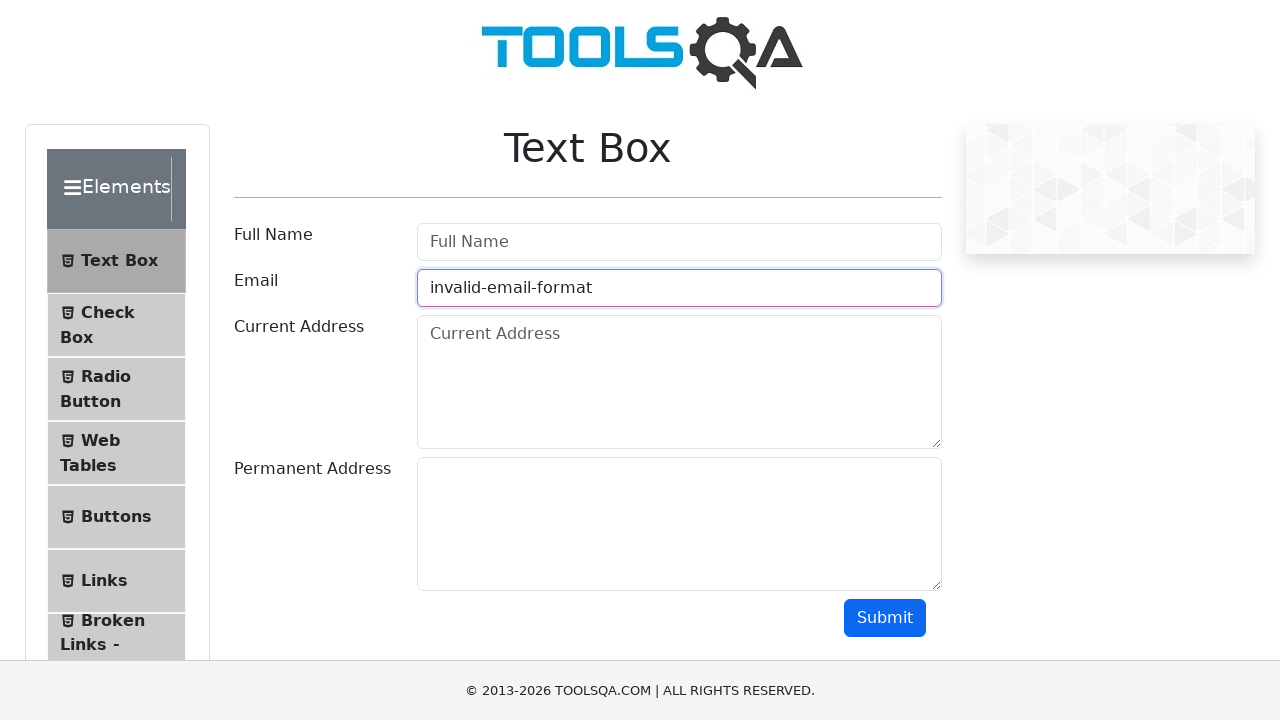

Email input field displays error indicator with field-error class
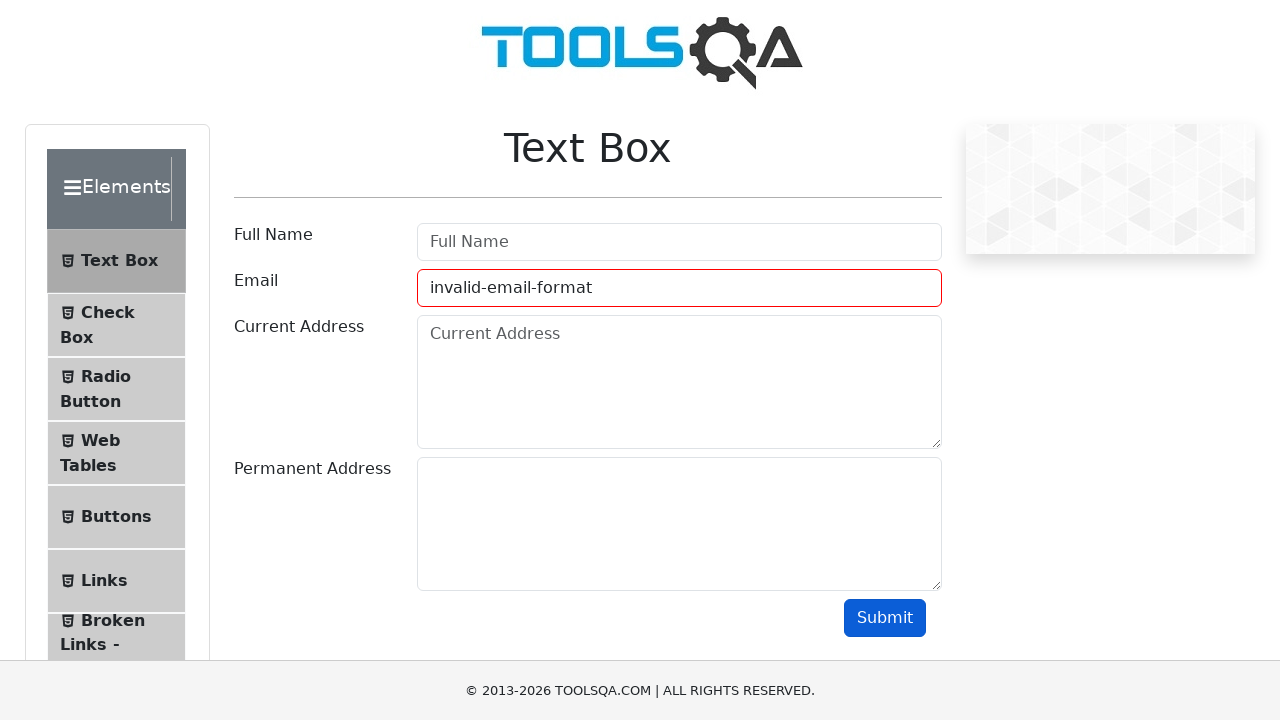

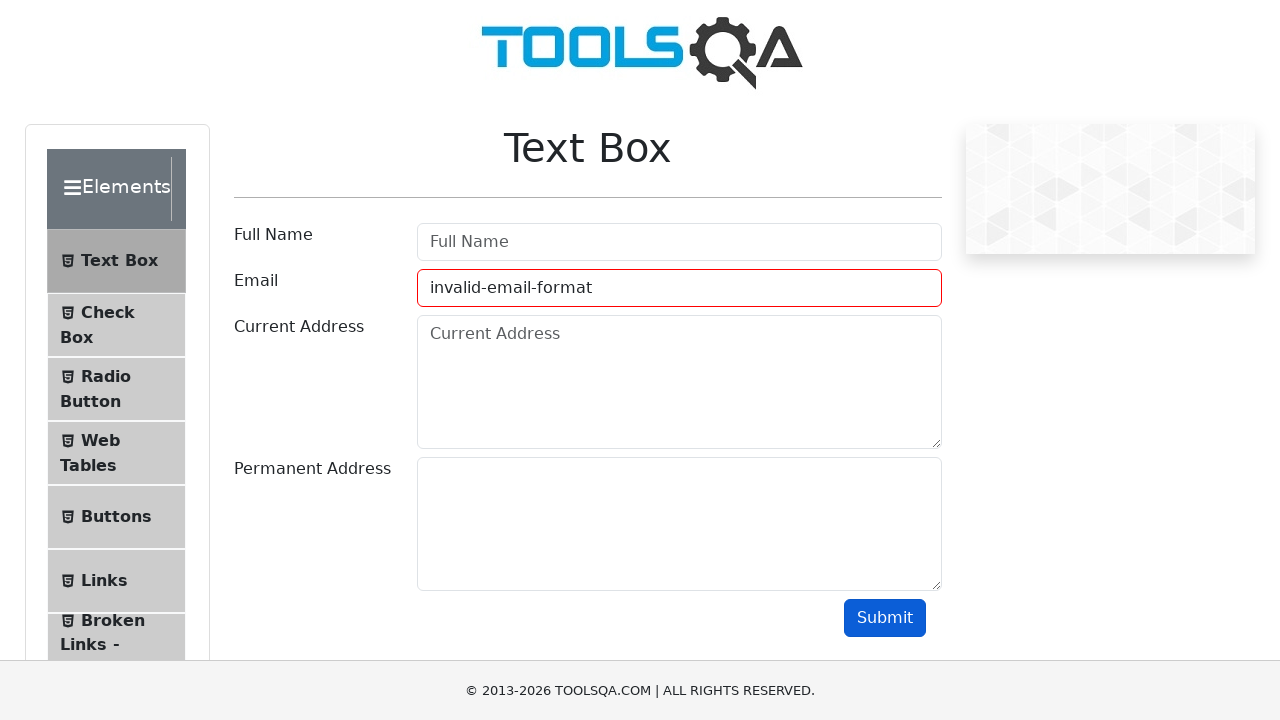